Unchecks the second checkbox and verifies it becomes unchecked

Starting URL: https://the-internet.herokuapp.com/checkboxes

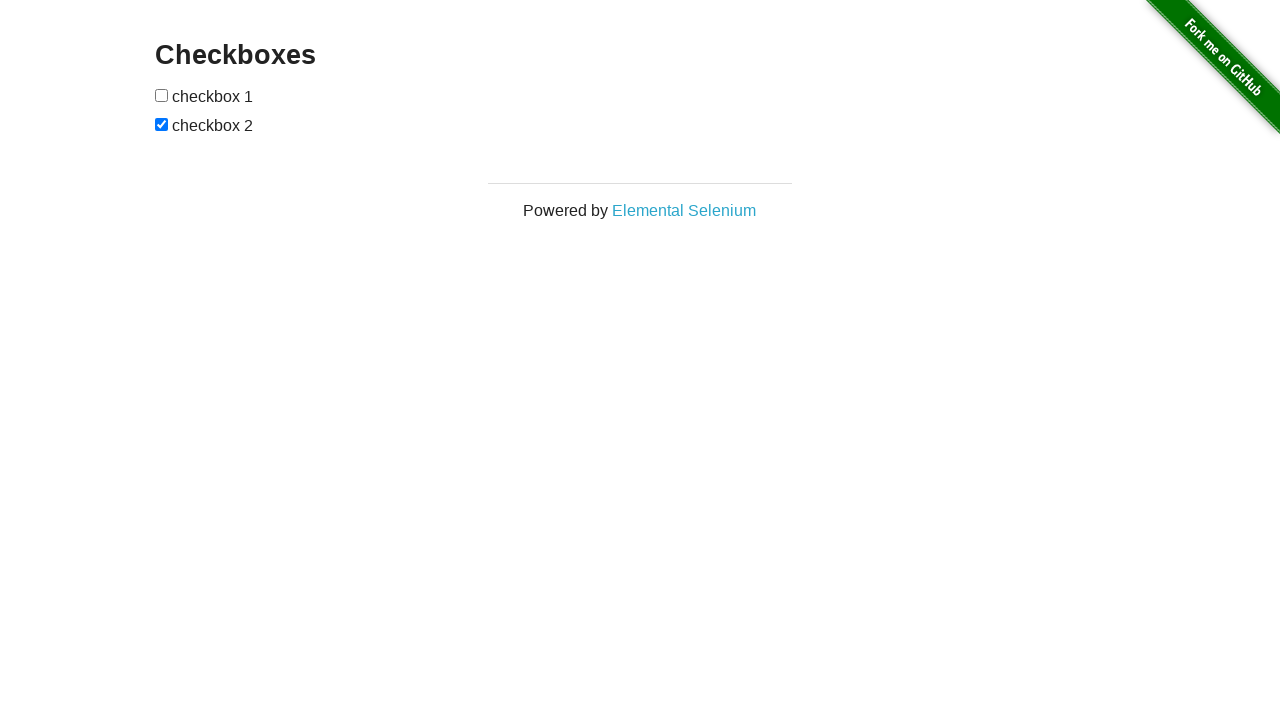

Waited for checkboxes to be visible
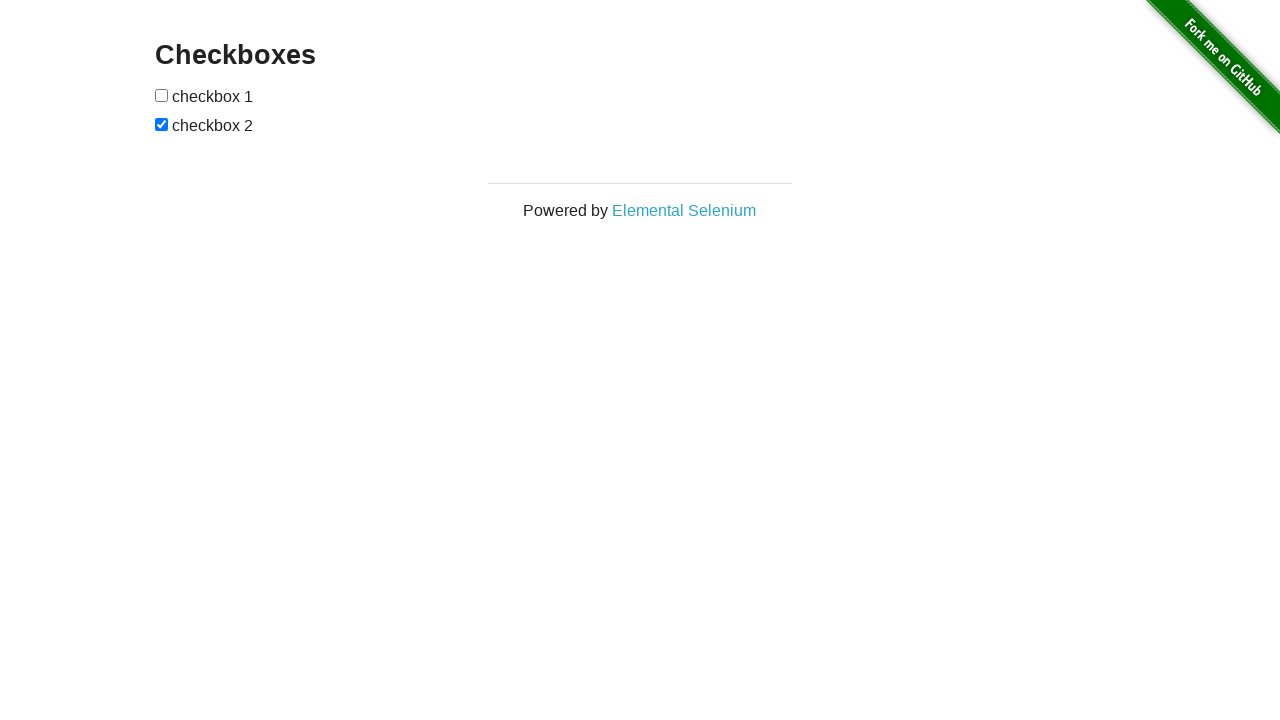

Located the second checkbox
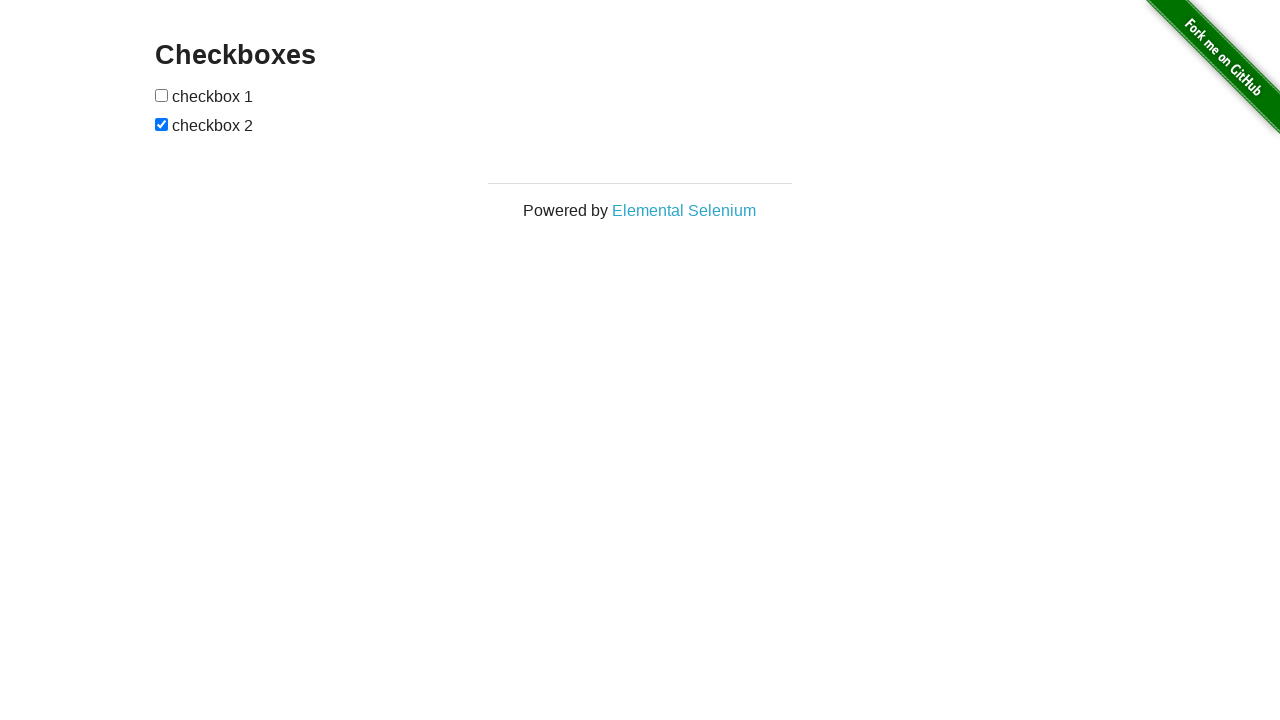

Unchecked the second checkbox at (162, 124) on input[type='checkbox'] >> nth=1
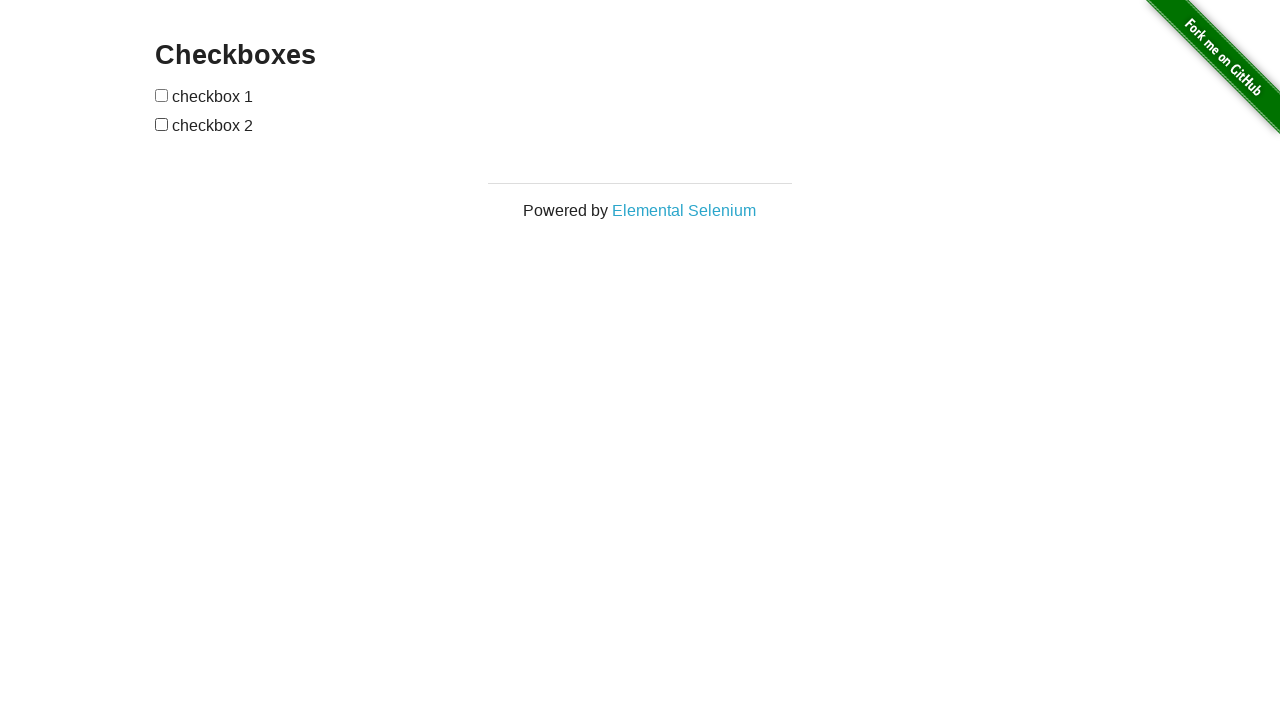

Verified that the second checkbox is now unchecked
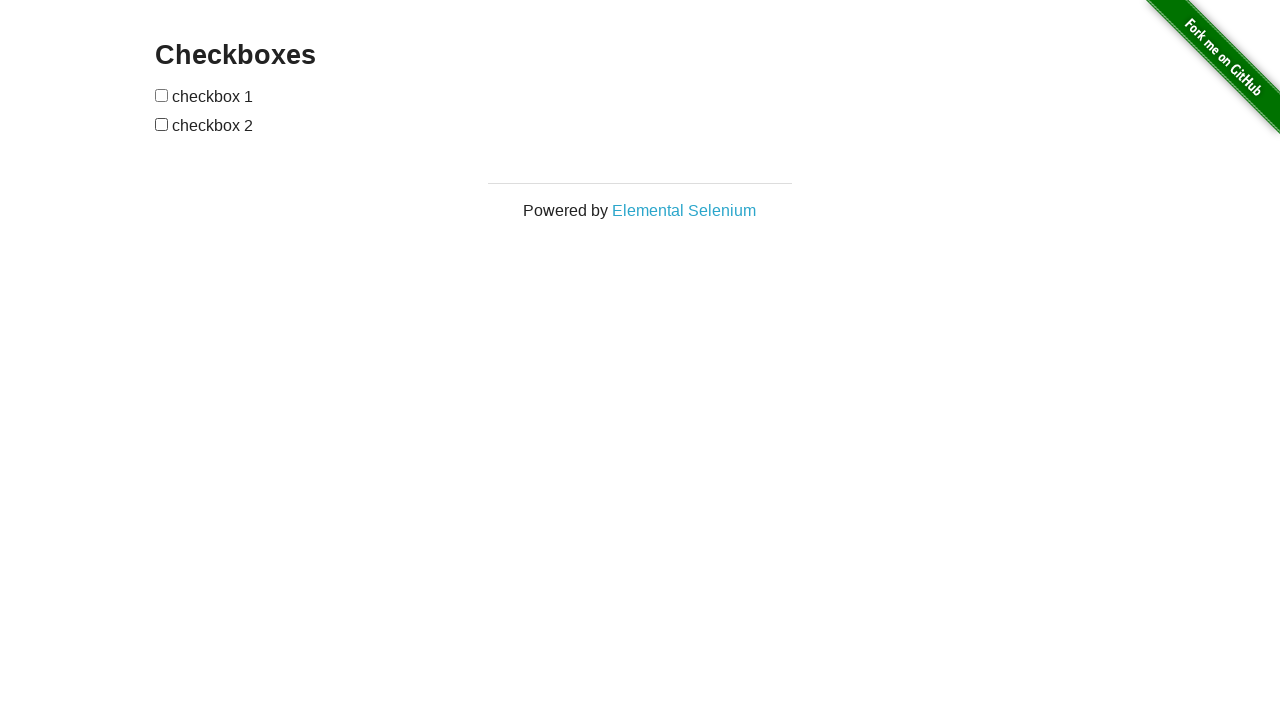

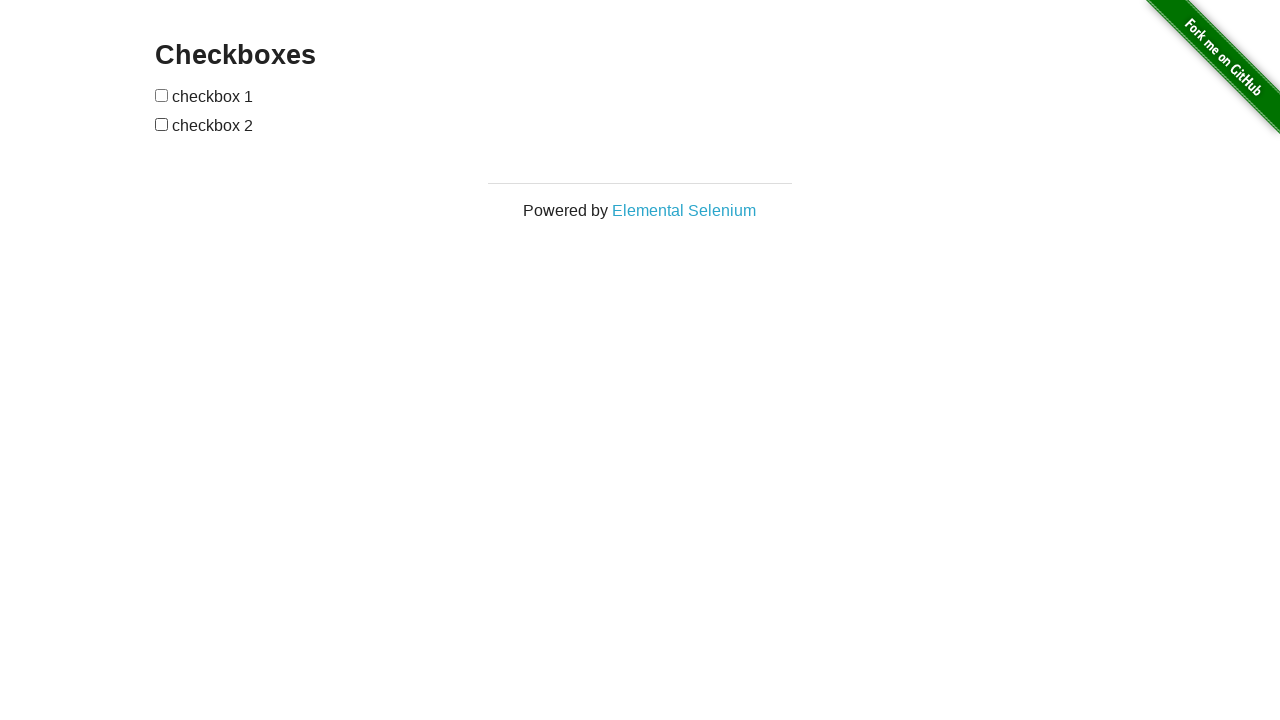